Tests accepting a JavaScript alert by clicking the first button and verifying the success message

Starting URL: https://testcenter.techproeducation.com/index.php?page=javascript-alerts

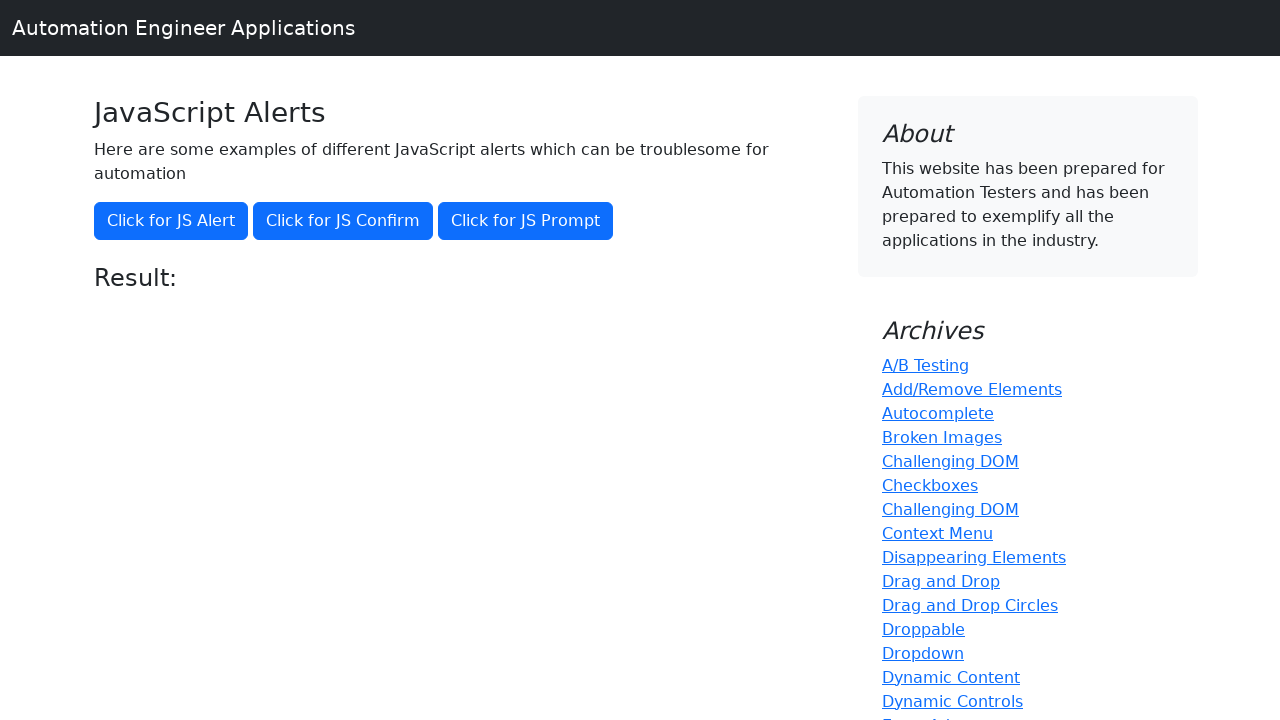

Clicked the first button to trigger JavaScript alert at (171, 221) on (//button[@class='btn btn-primary'])[1]
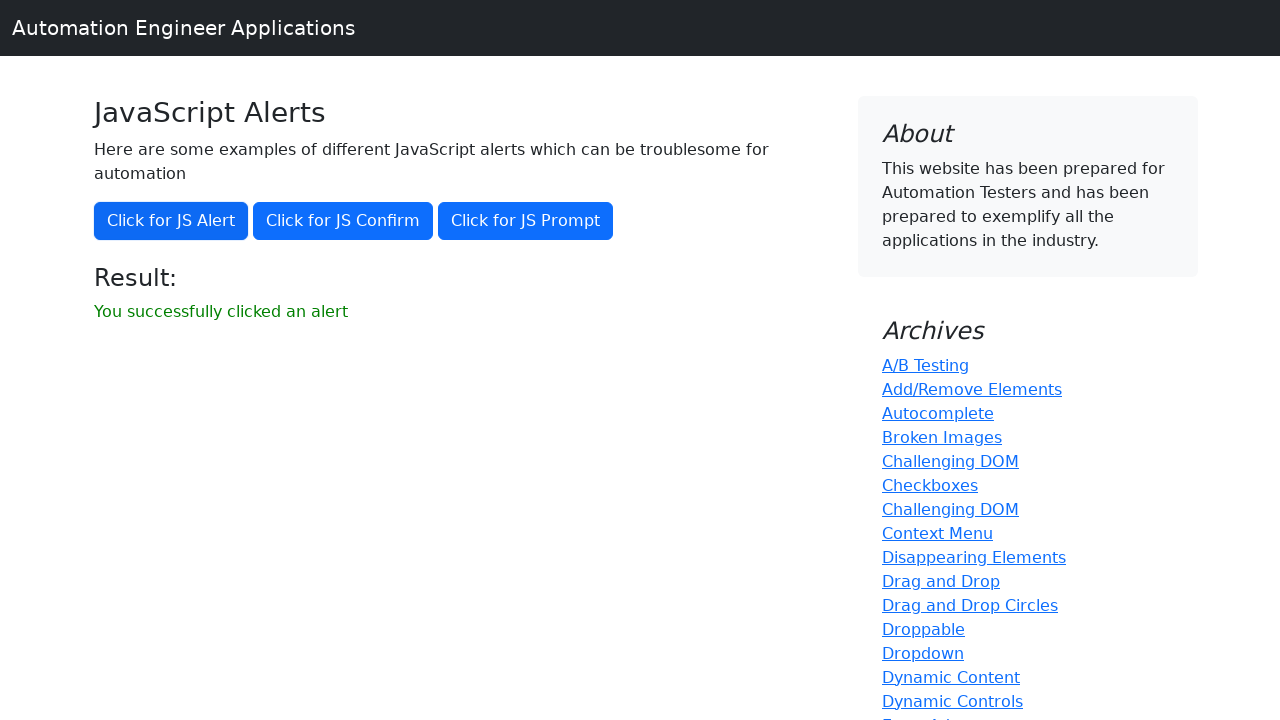

Set up dialog handler to accept alerts
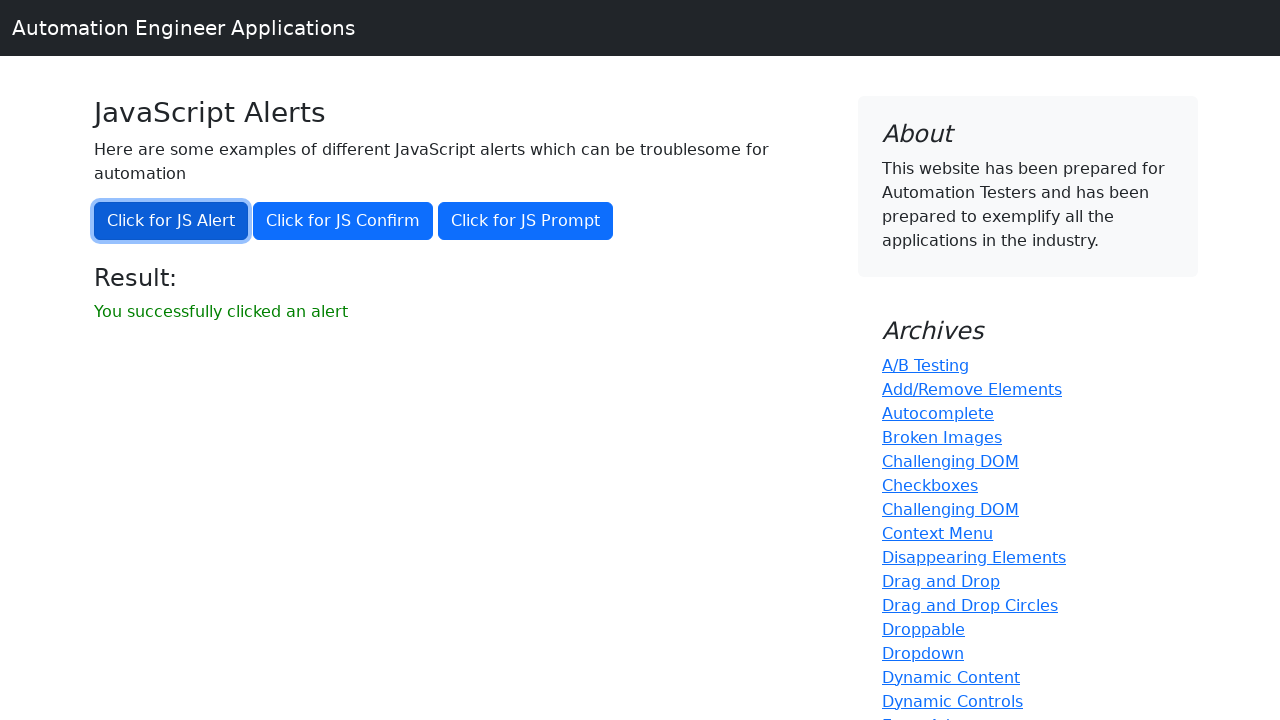

Waited for result message to appear
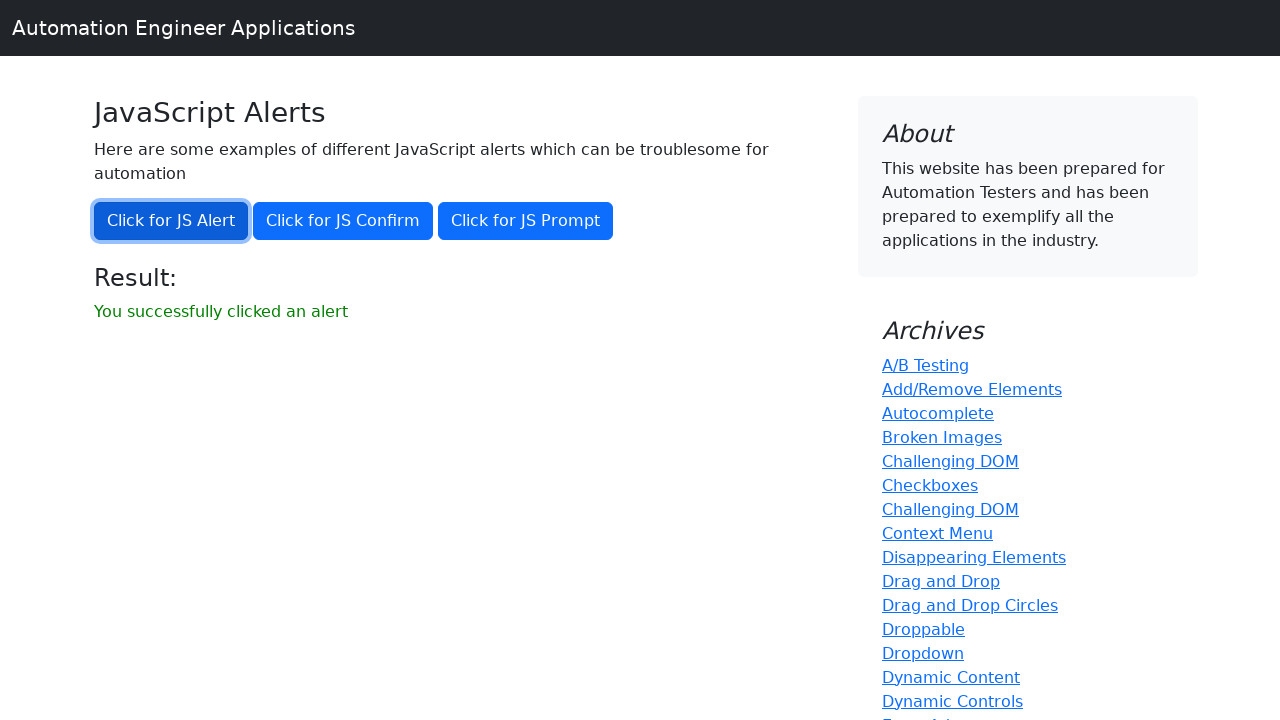

Verified success message 'You successfully clicked an alert' is displayed
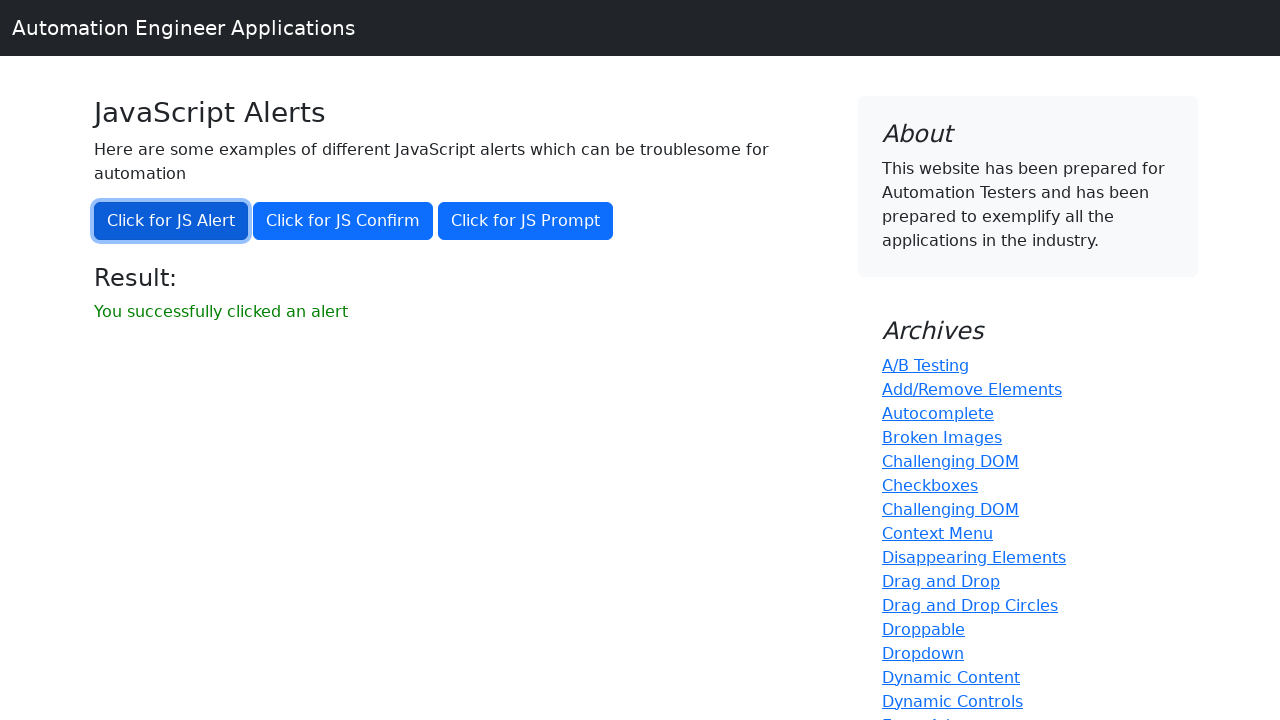

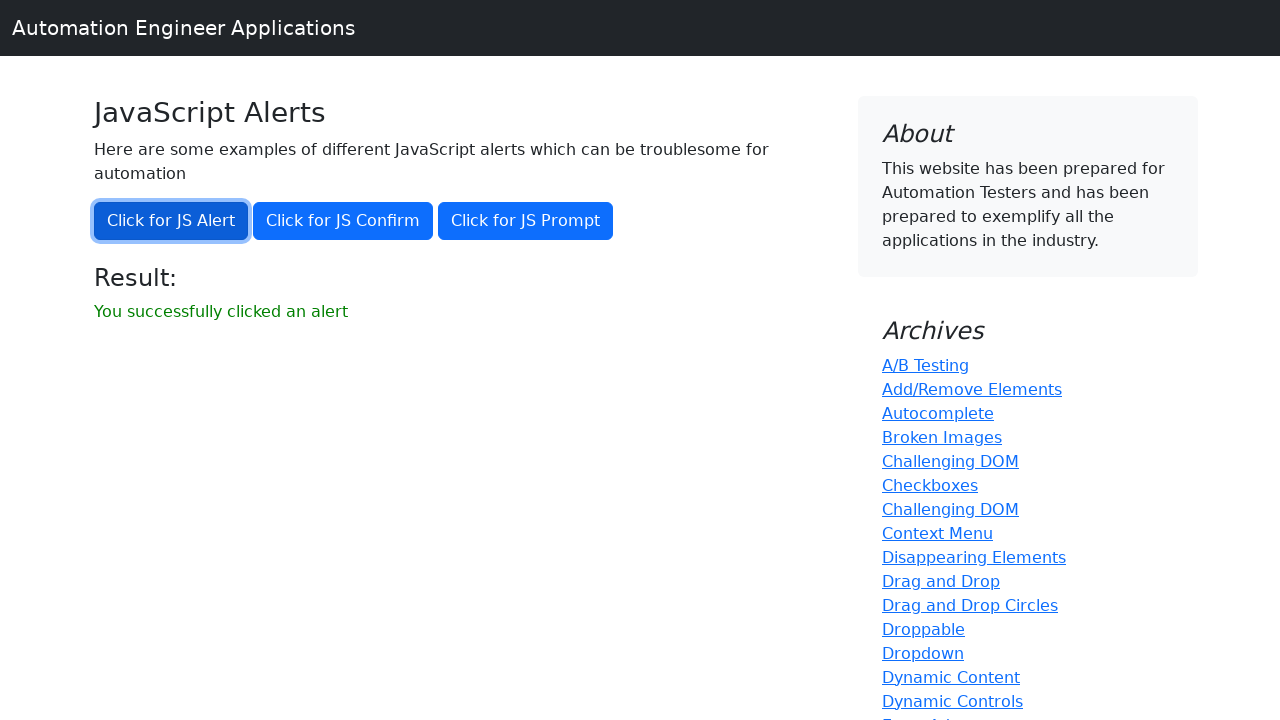